Tests Vue.js dropdown component by selecting different options and verifying the displayed selection updates correctly.

Starting URL: https://mikerodham.github.io/vue-dropdowns/

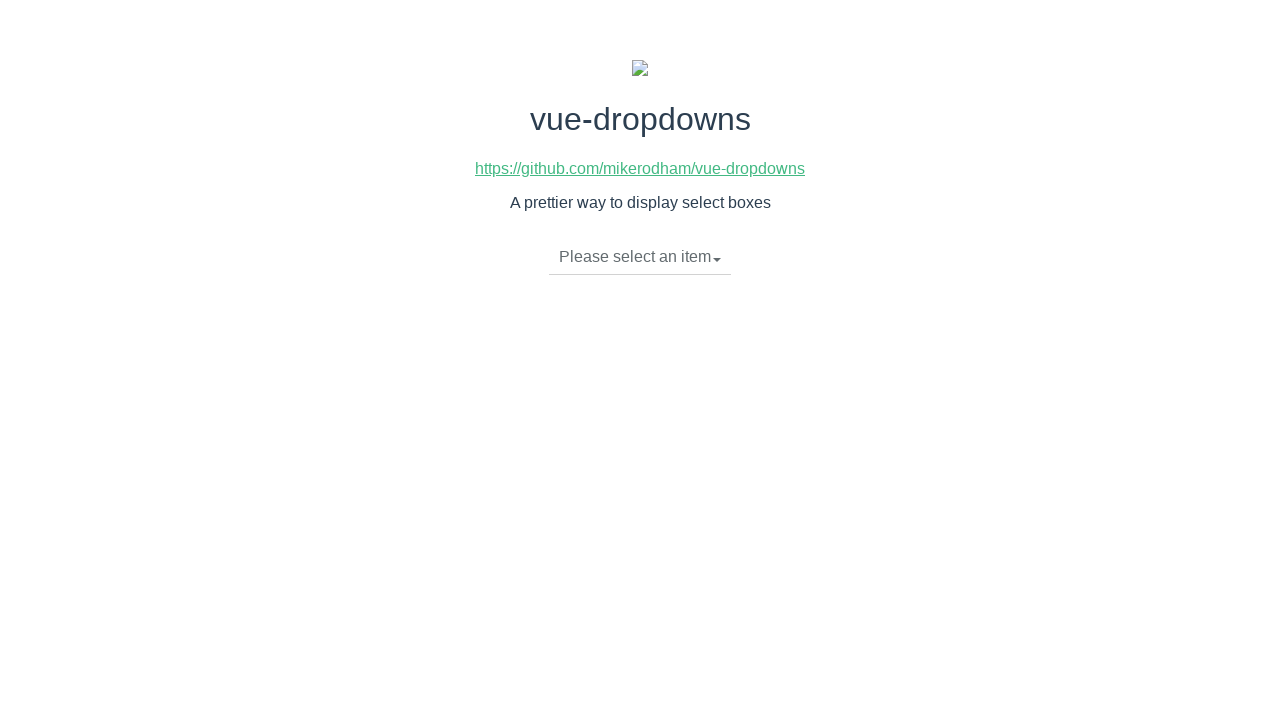

Clicked dropdown toggle to open menu at (640, 257) on li.dropdown-toggle
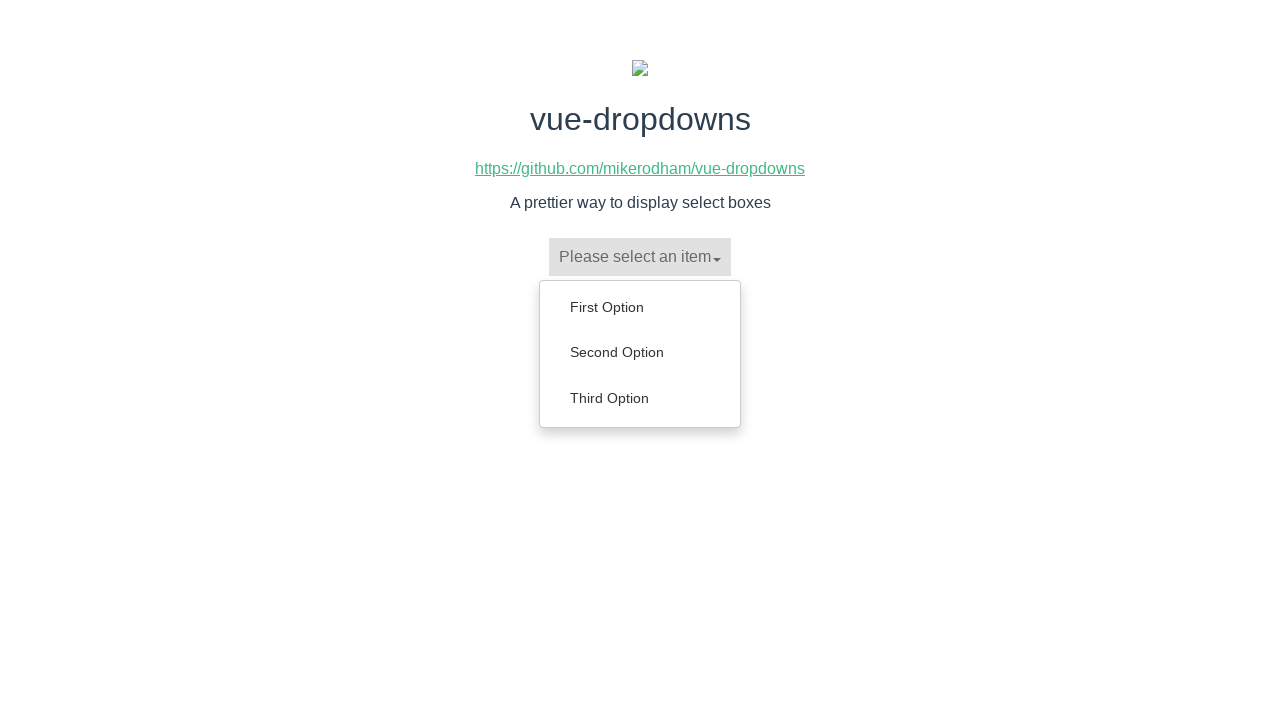

Dropdown menu items loaded
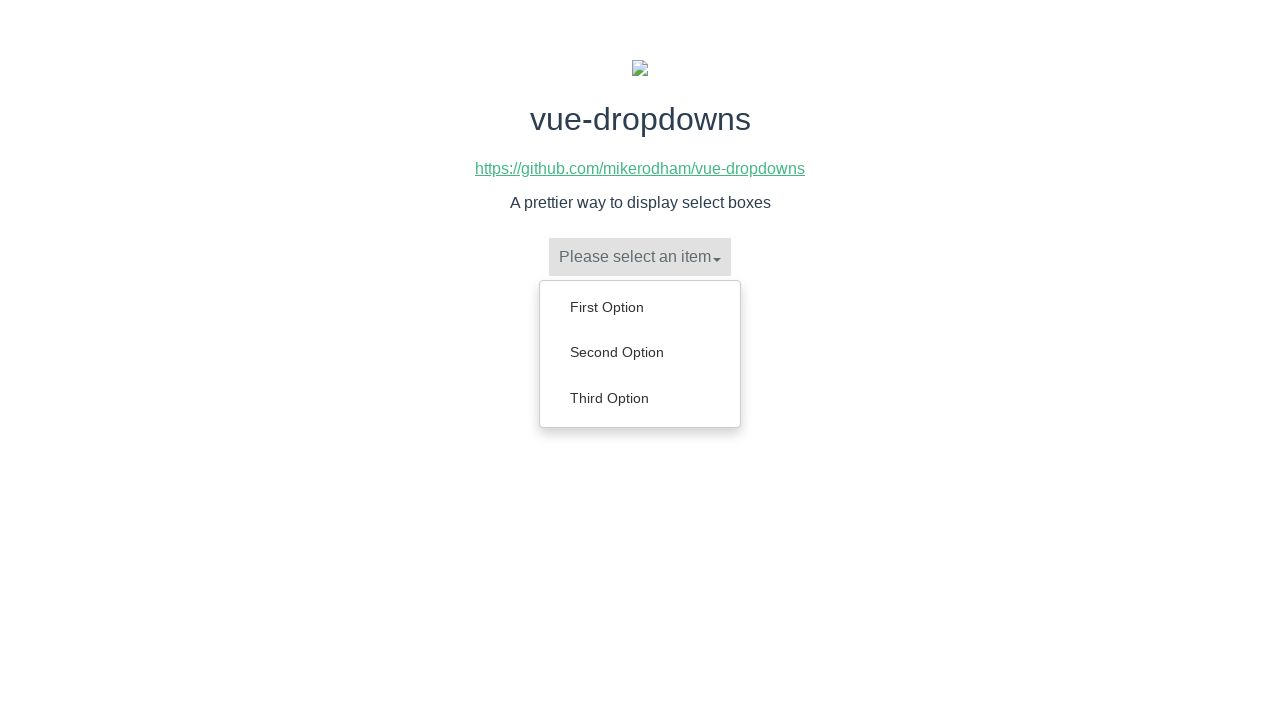

Selected 'Second Option' from dropdown at (640, 352) on ul.dropdown-menu a:has-text('Second Option')
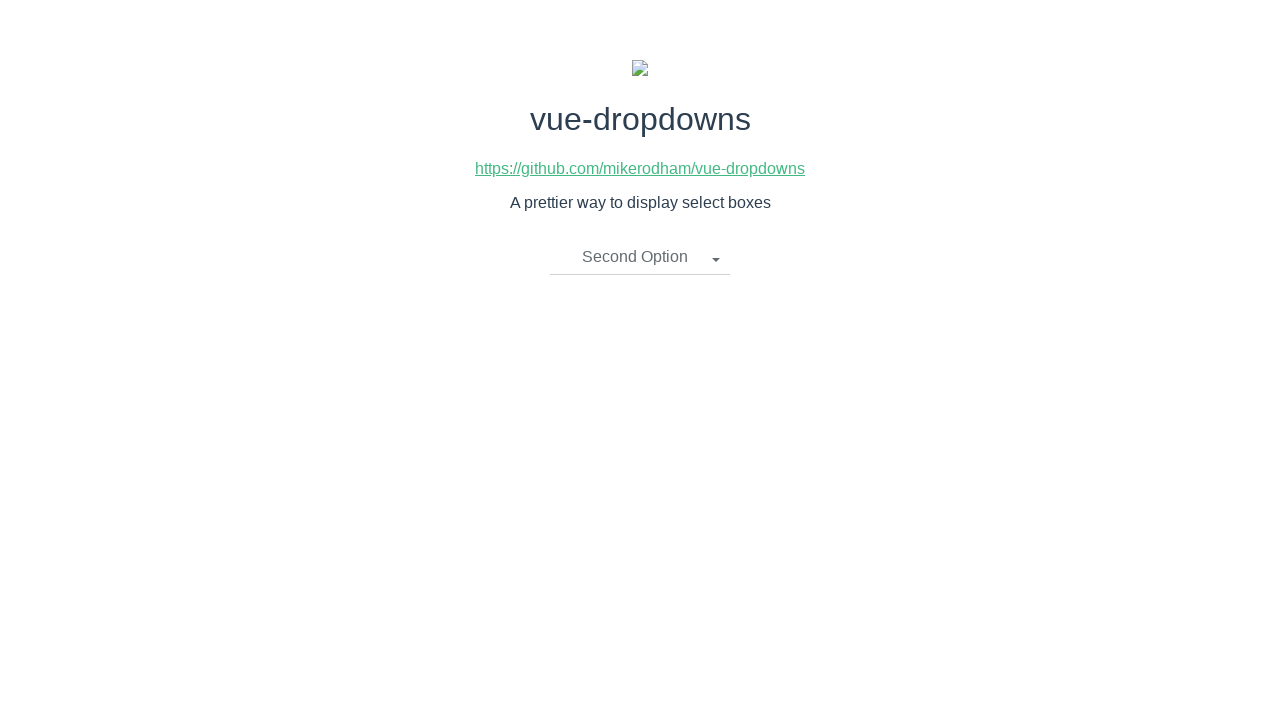

Waited for selection to be processed
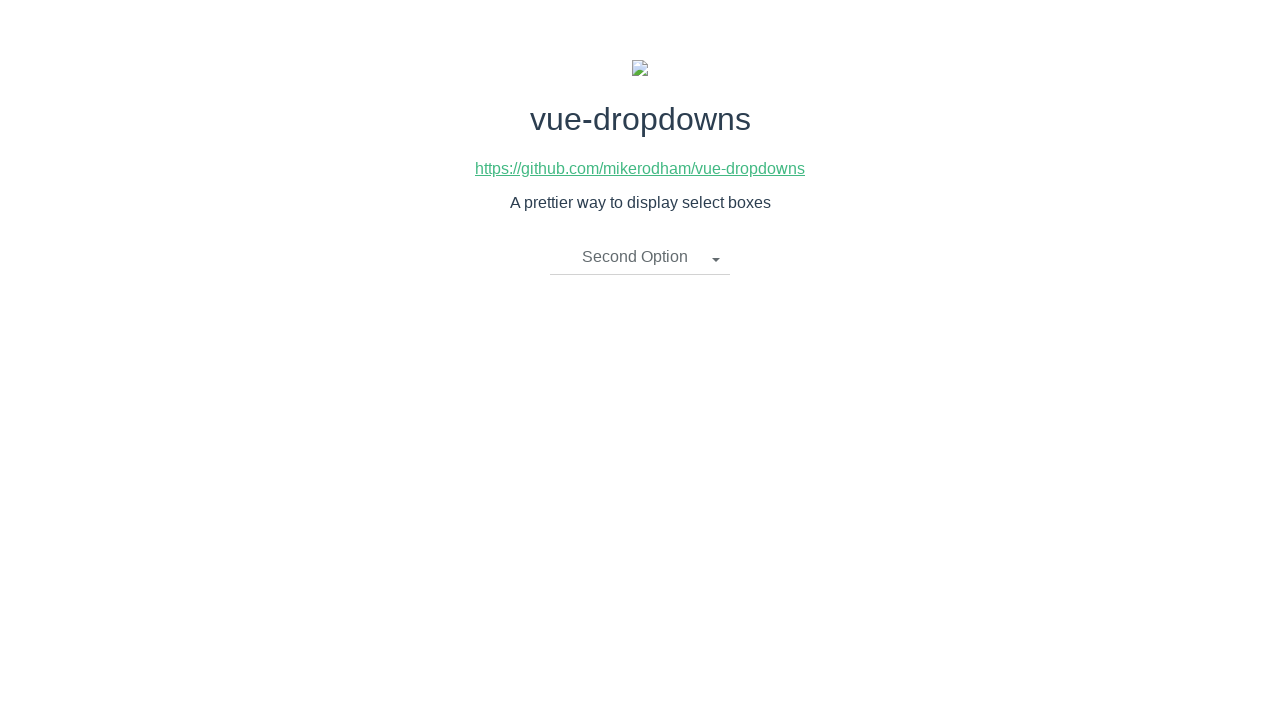

Verified 'Second Option' is displayed in dropdown
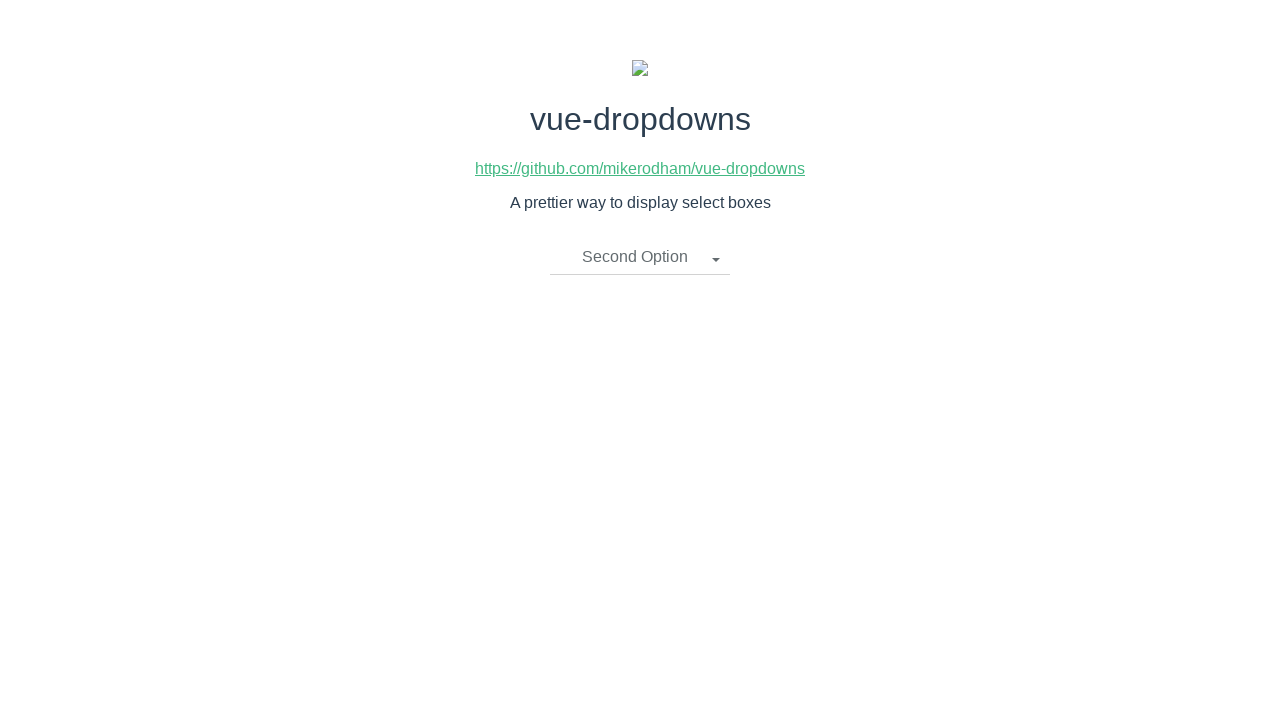

Clicked dropdown toggle to open menu at (640, 257) on li.dropdown-toggle
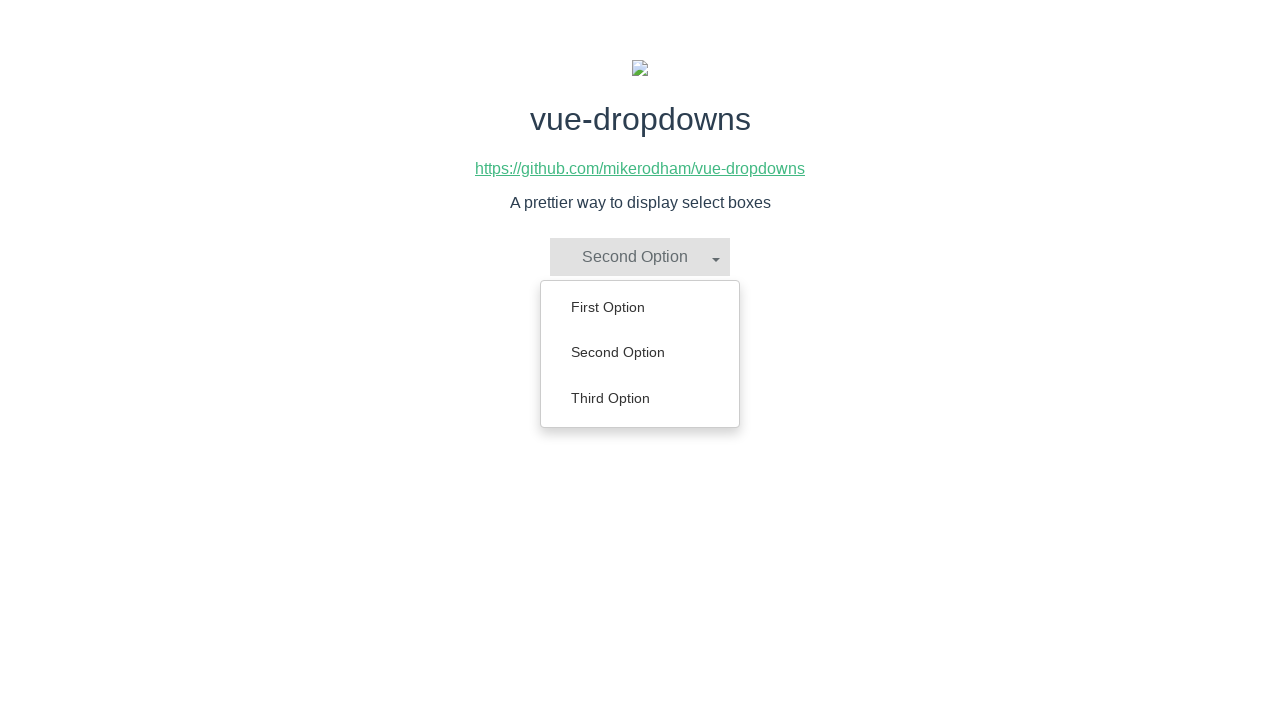

Dropdown menu items loaded
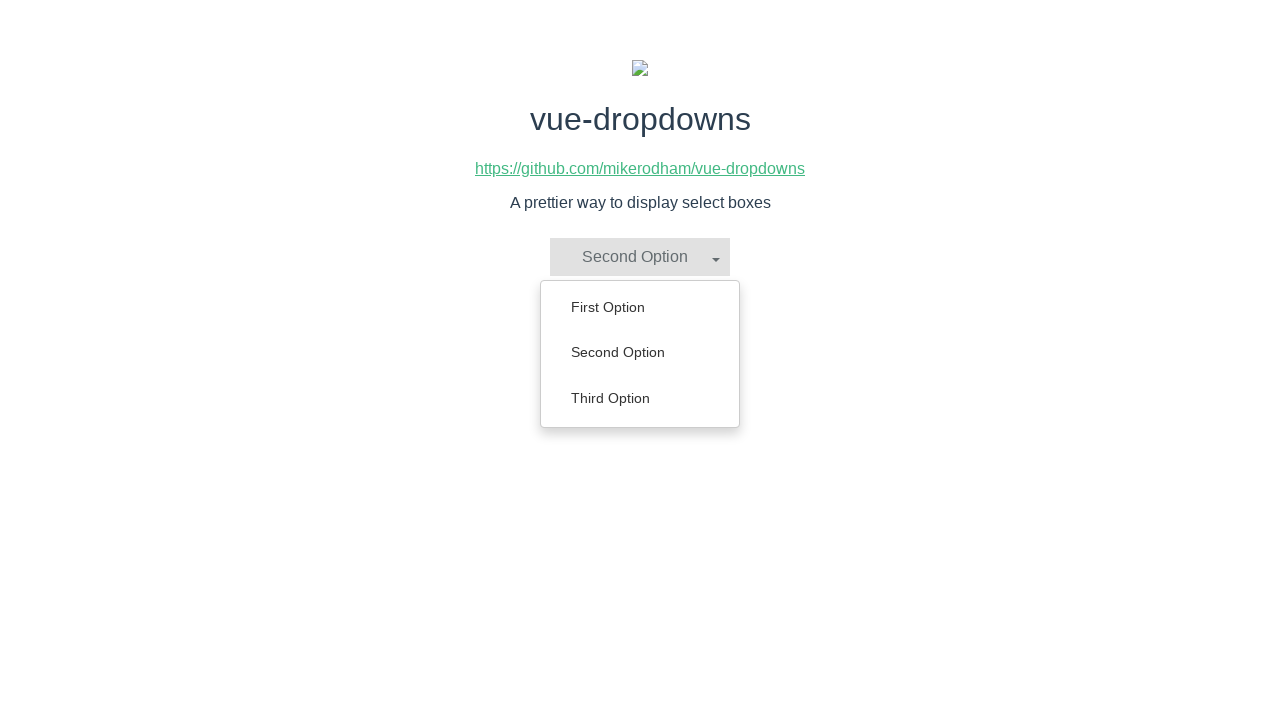

Selected 'First Option' from dropdown at (640, 307) on ul.dropdown-menu a:has-text('First Option')
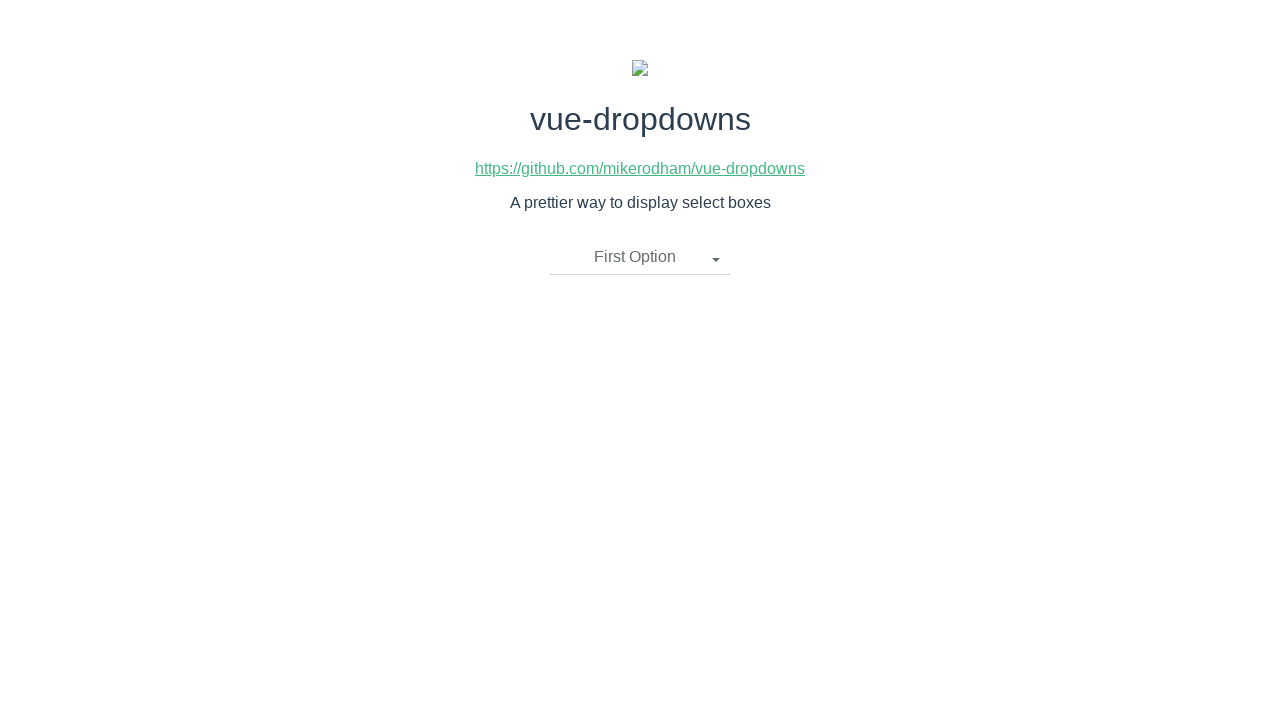

Waited for selection to be processed
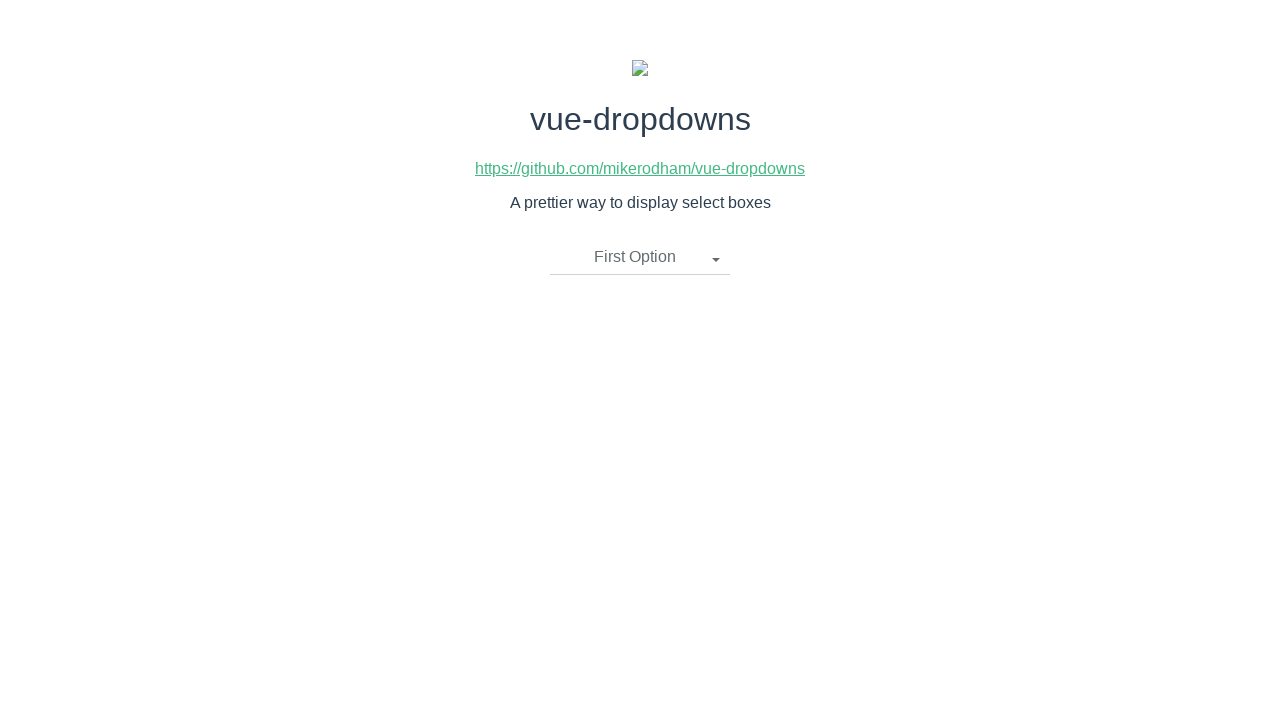

Verified 'First Option' is displayed in dropdown
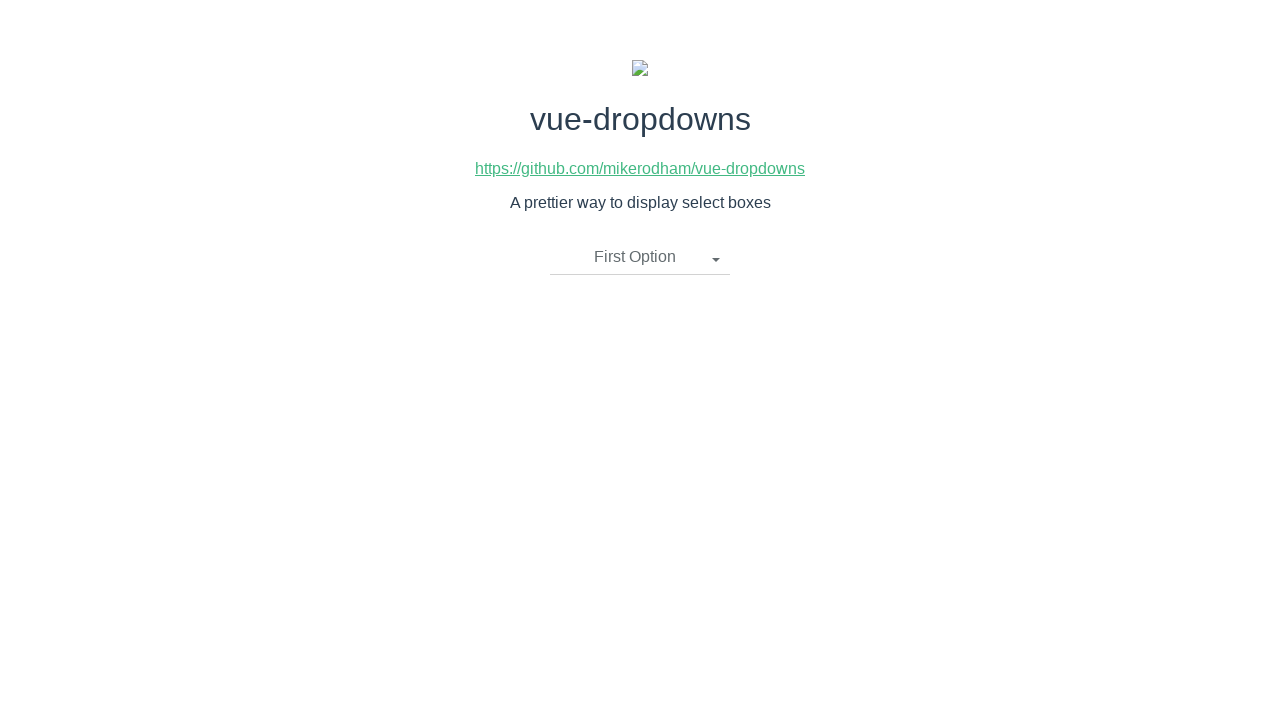

Clicked dropdown toggle to open menu at (640, 257) on li.dropdown-toggle
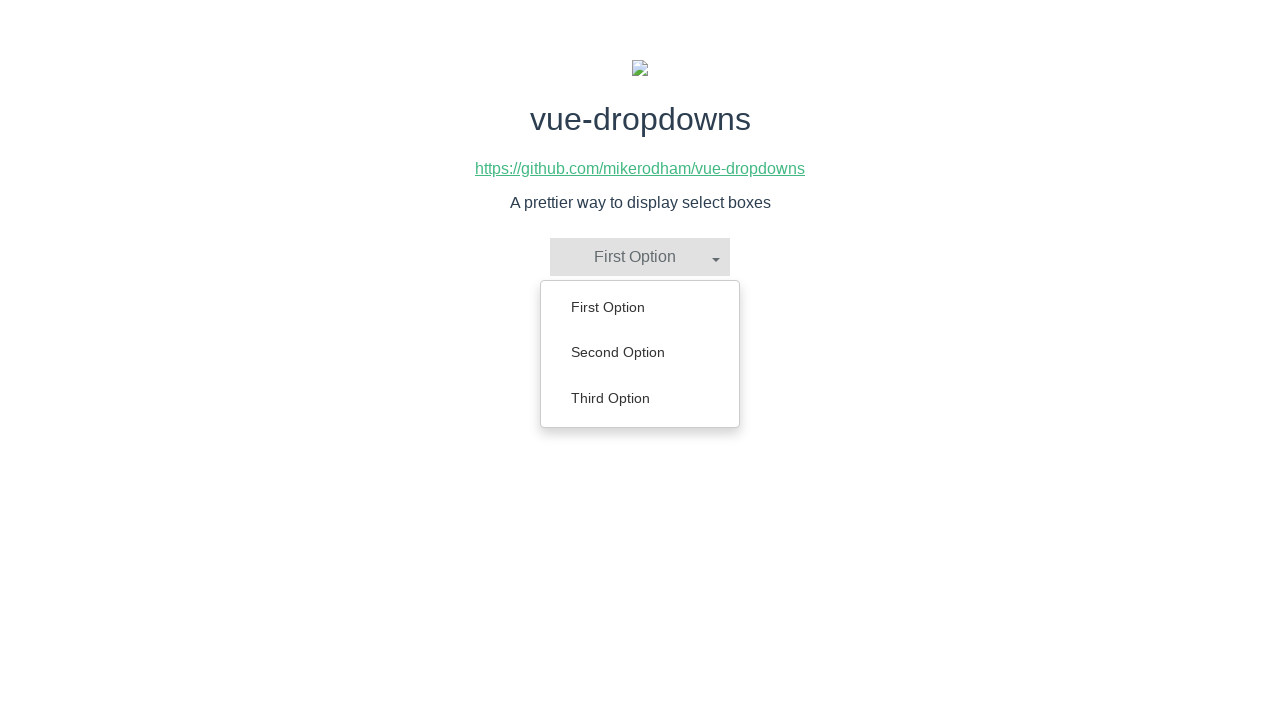

Dropdown menu items loaded
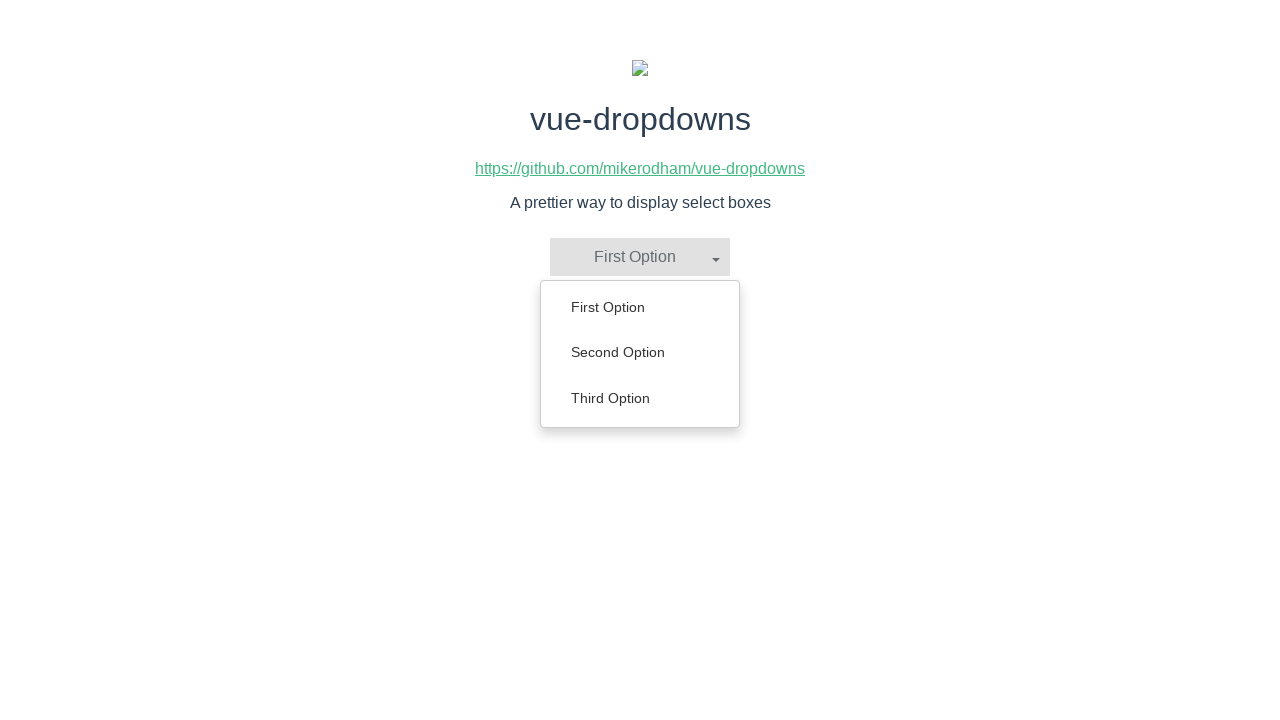

Selected 'Third Option' from dropdown at (640, 398) on ul.dropdown-menu a:has-text('Third Option')
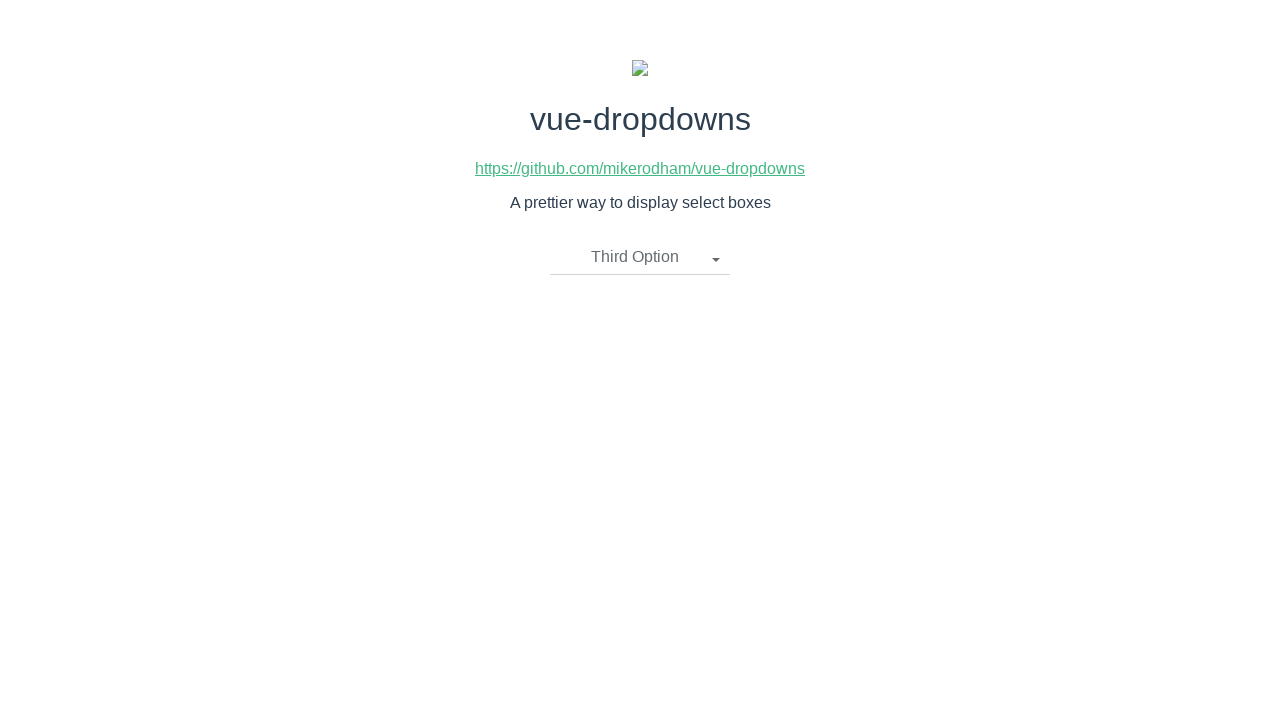

Waited for selection to be processed
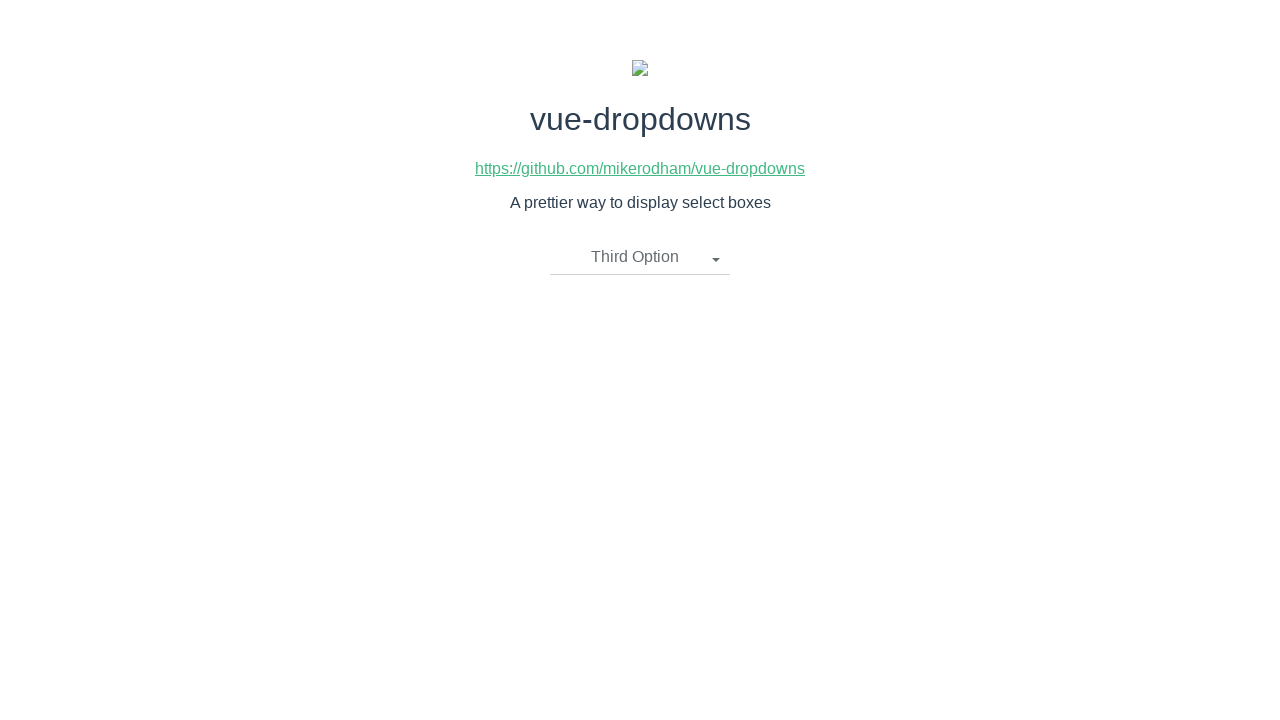

Verified 'Third Option' is displayed in dropdown
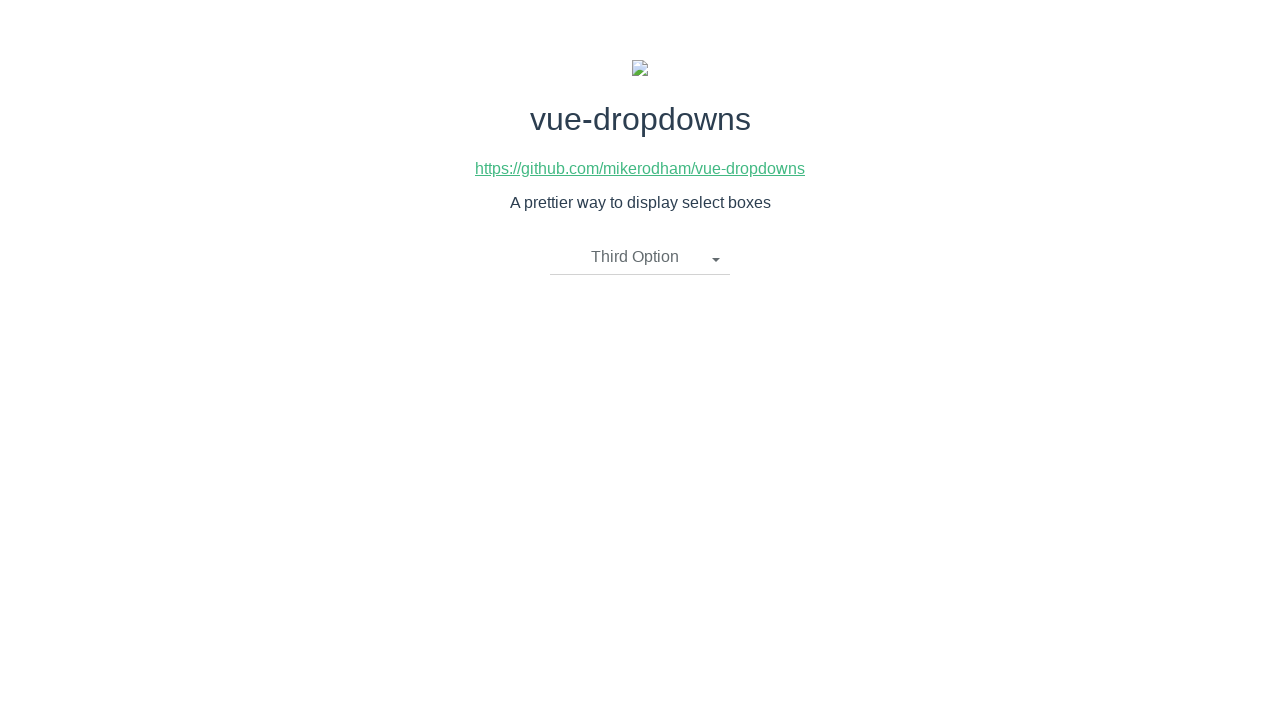

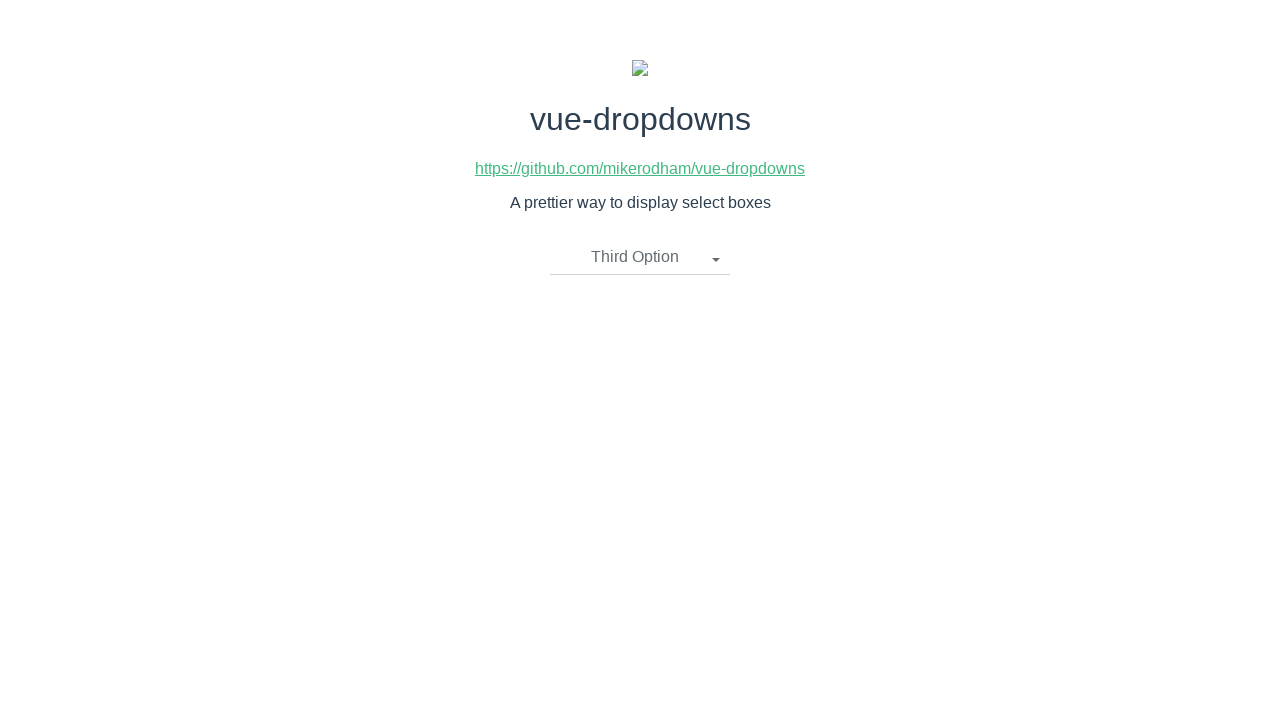